Tests dynamic loading functionality by clicking a start button and waiting for hidden text to appear

Starting URL: http://the-internet.herokuapp.com/dynamic_loading/2

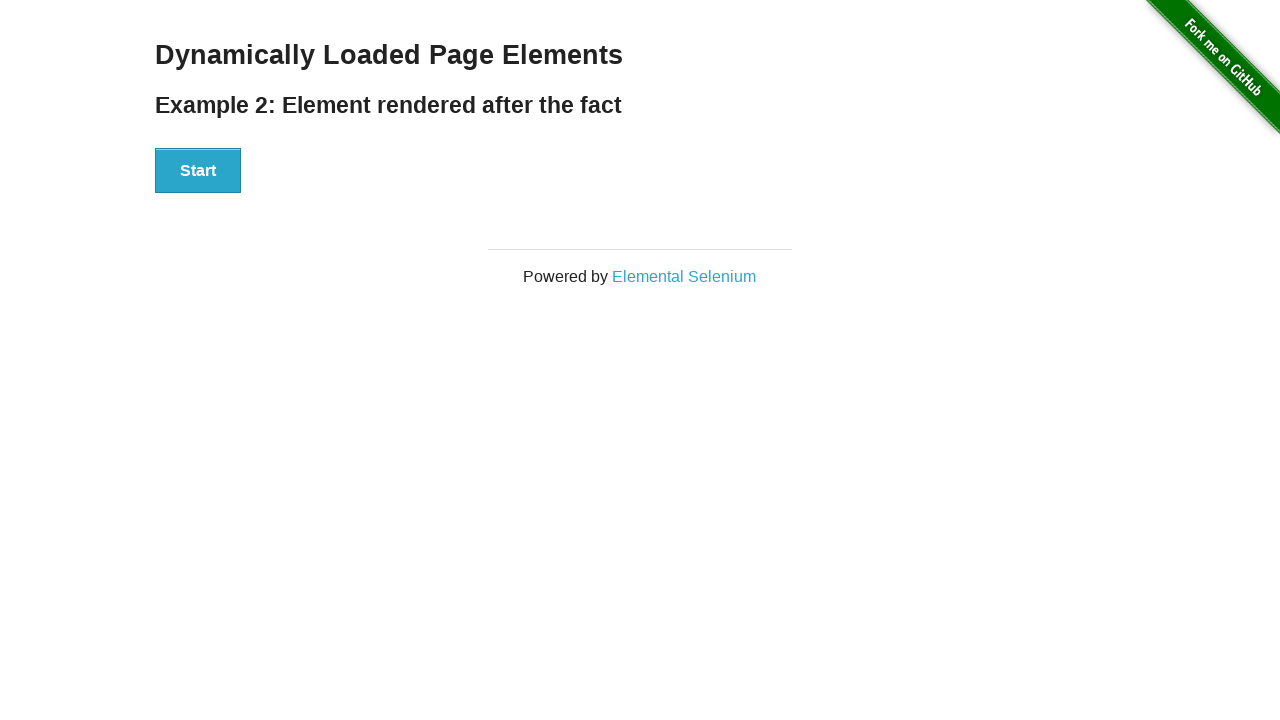

Clicked Start button to trigger dynamic loading at (198, 171) on #start > button
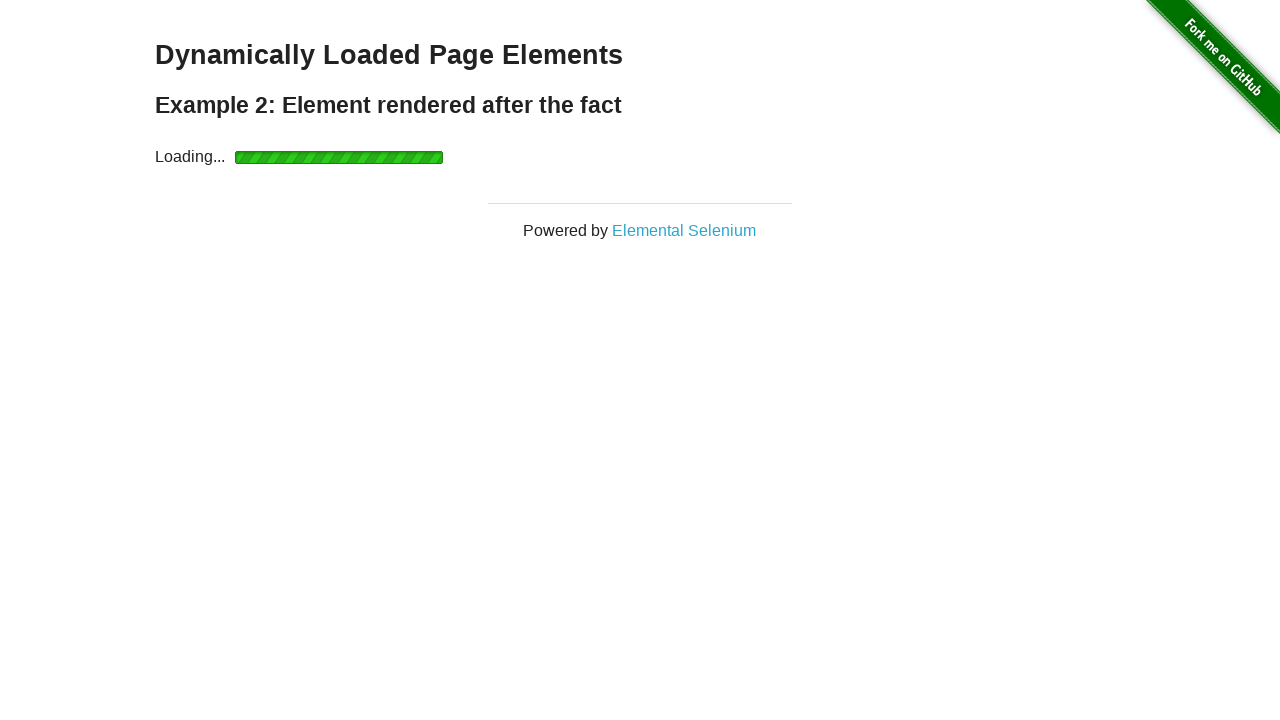

Waited for hidden text to appear and become visible
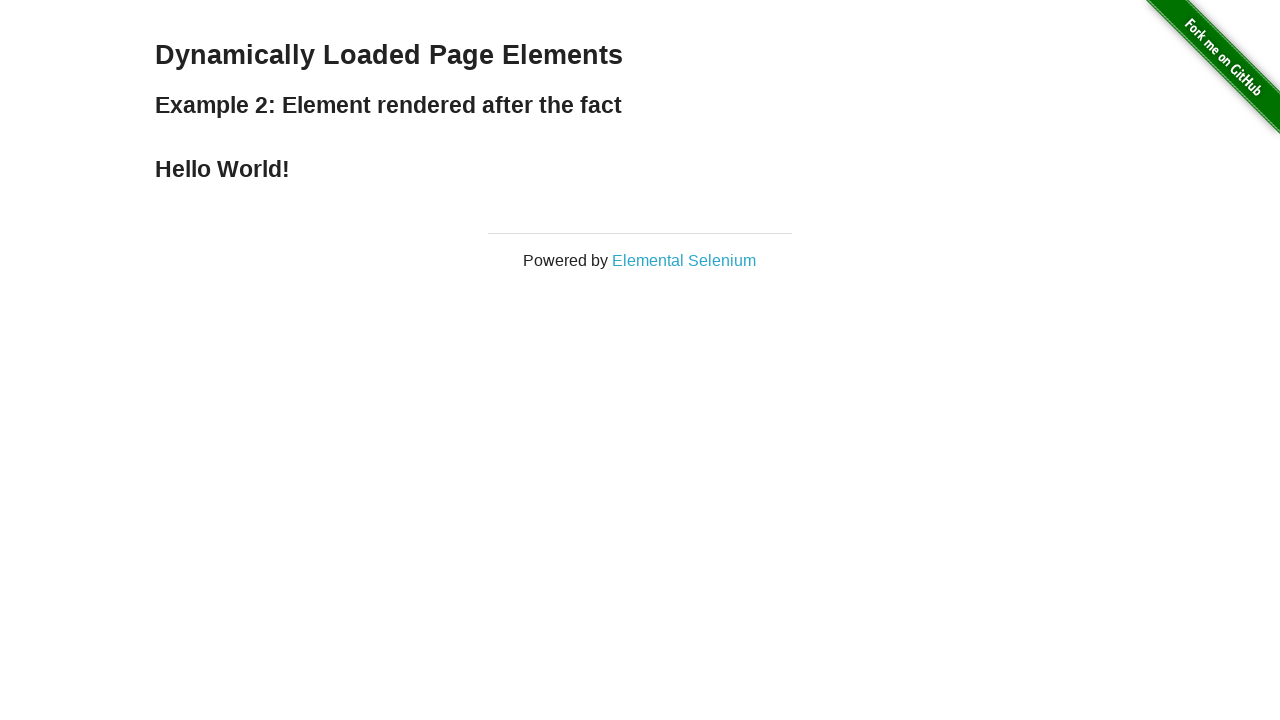

Located the result text element
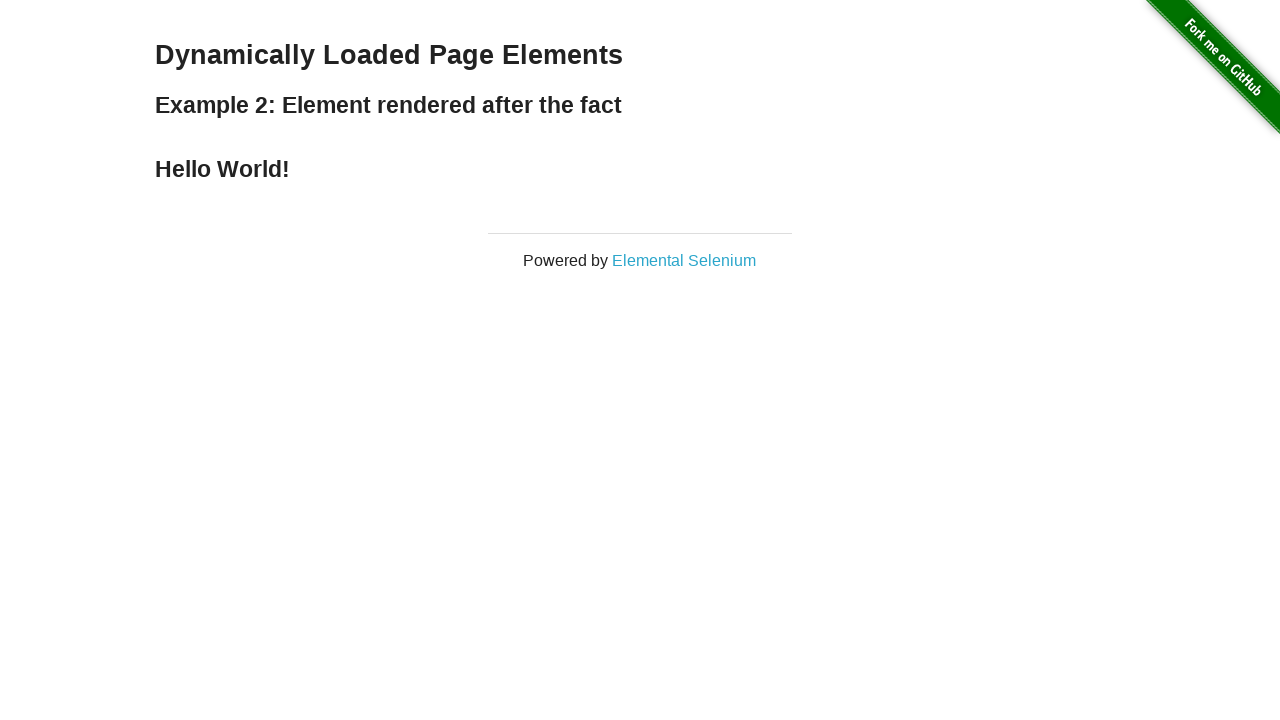

Extracted result text: 'Hello World!'
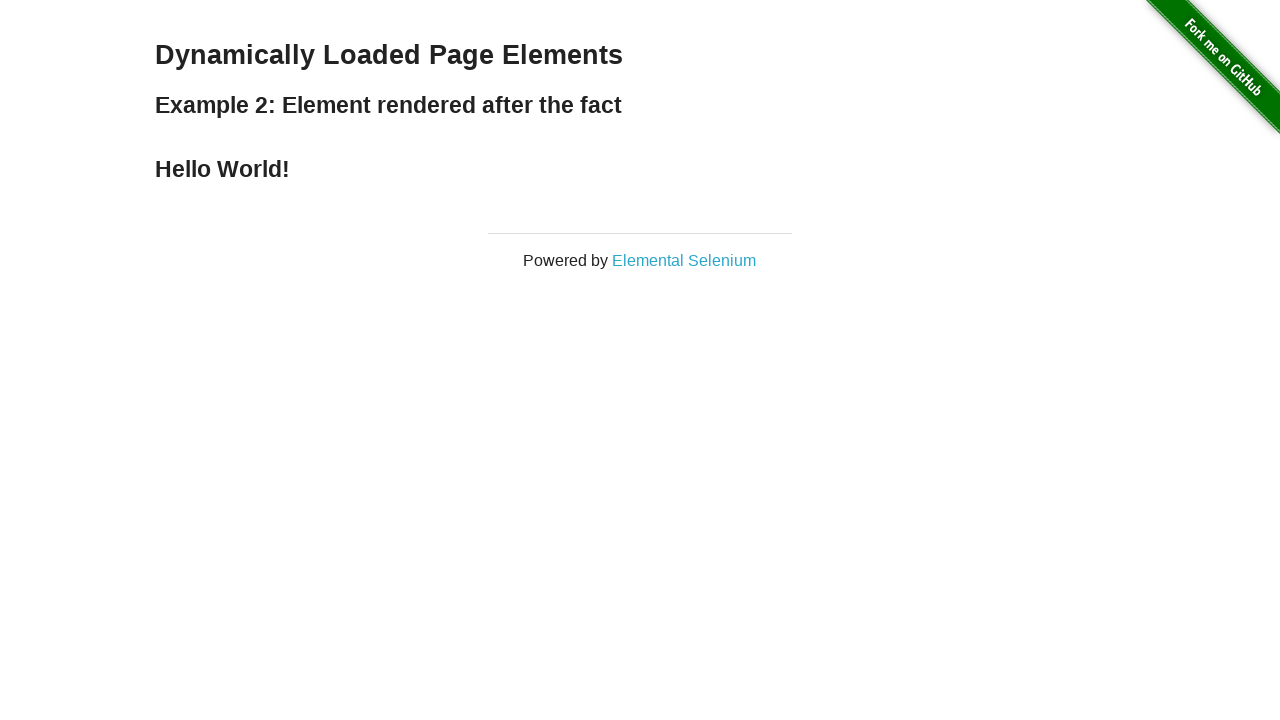

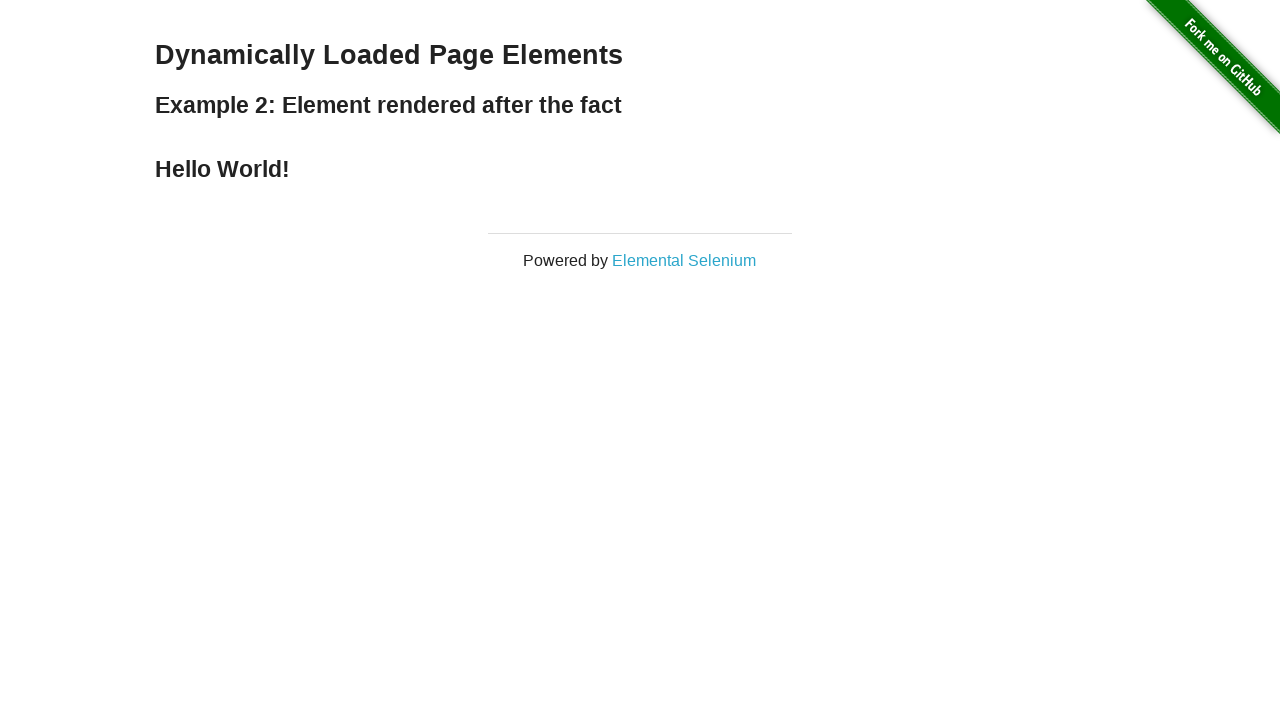